Tests alert handling by clicking a button that triggers an alert and accepting it

Starting URL: http://omayo.blogspot.com

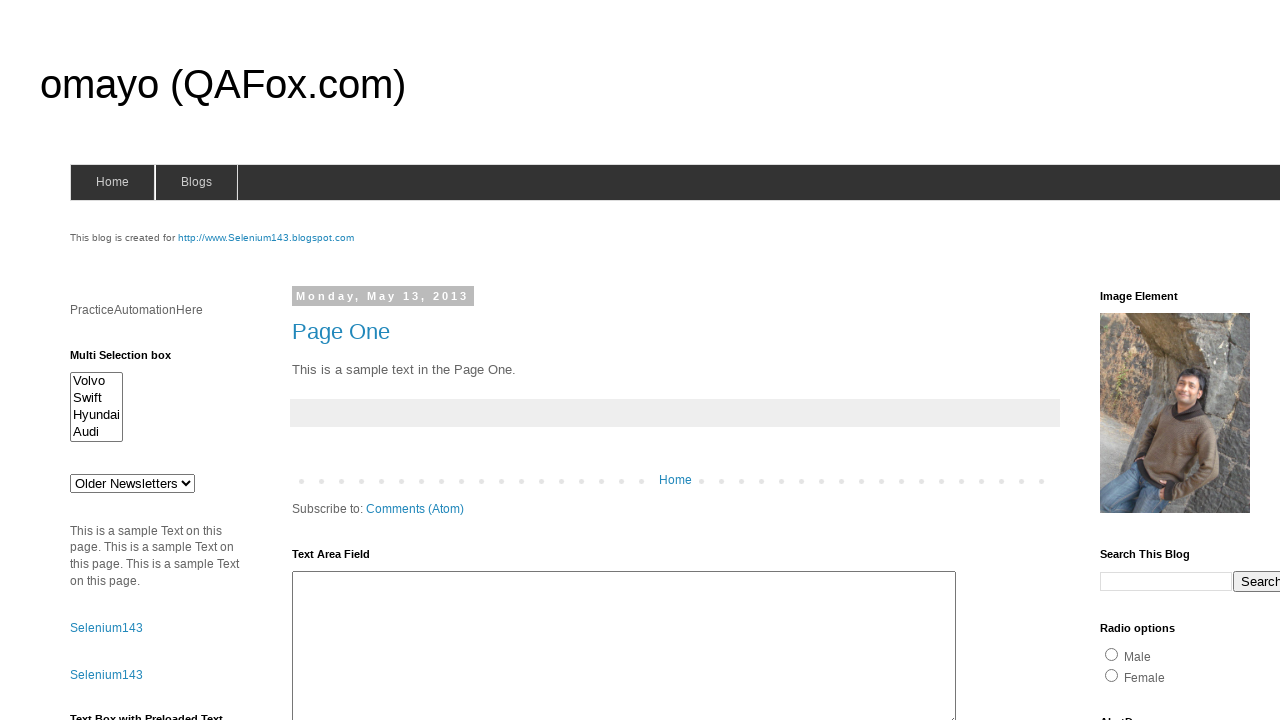

Set up dialog handler to automatically accept alerts
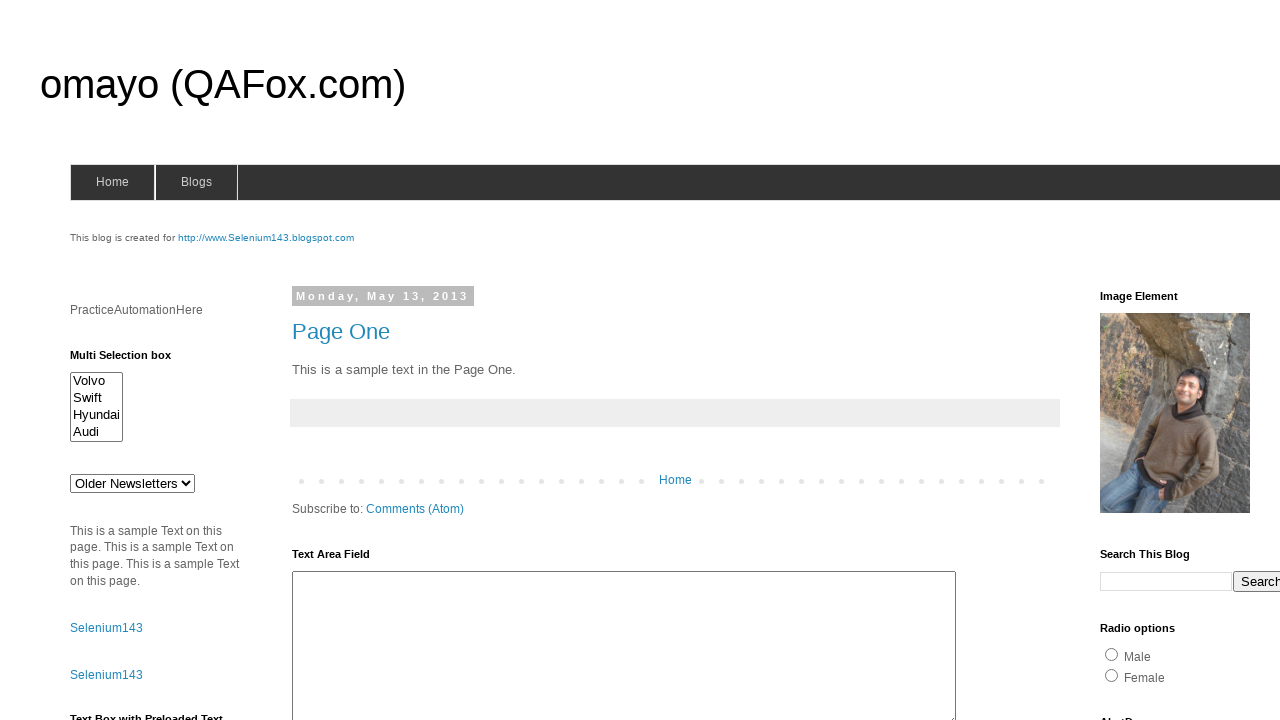

Clicked alert button to trigger alert at (1154, 361) on #alert1
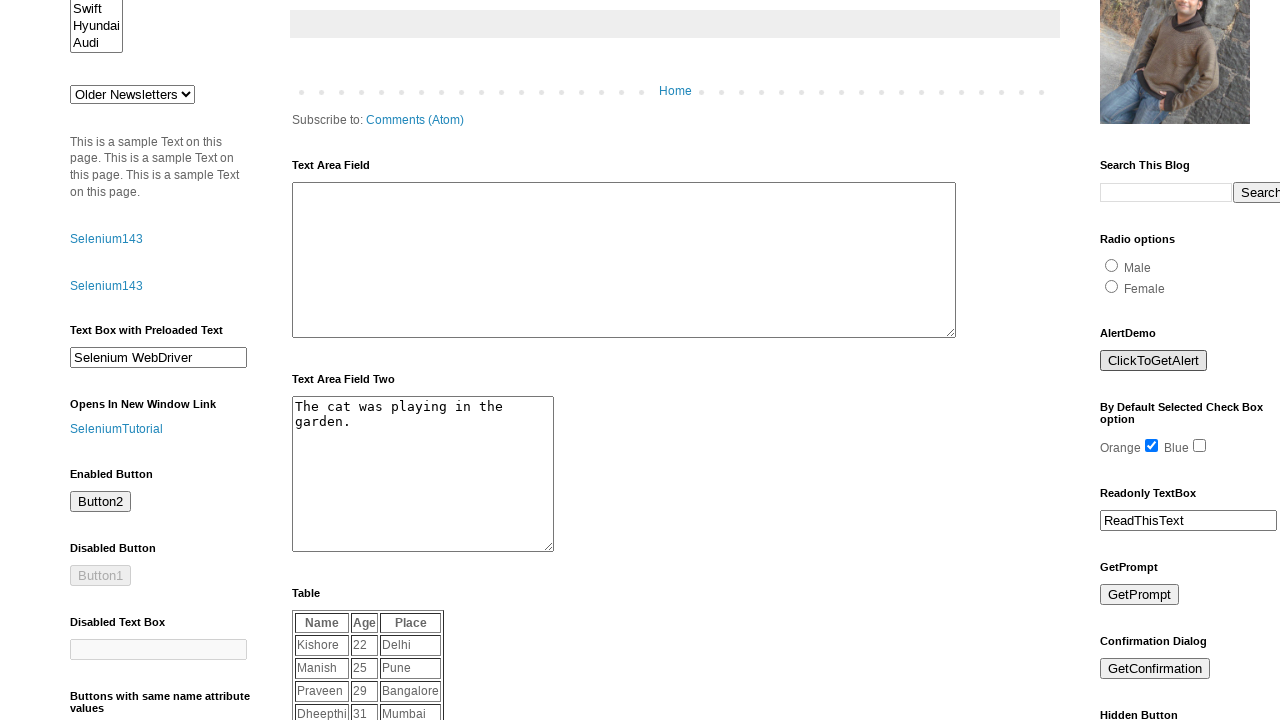

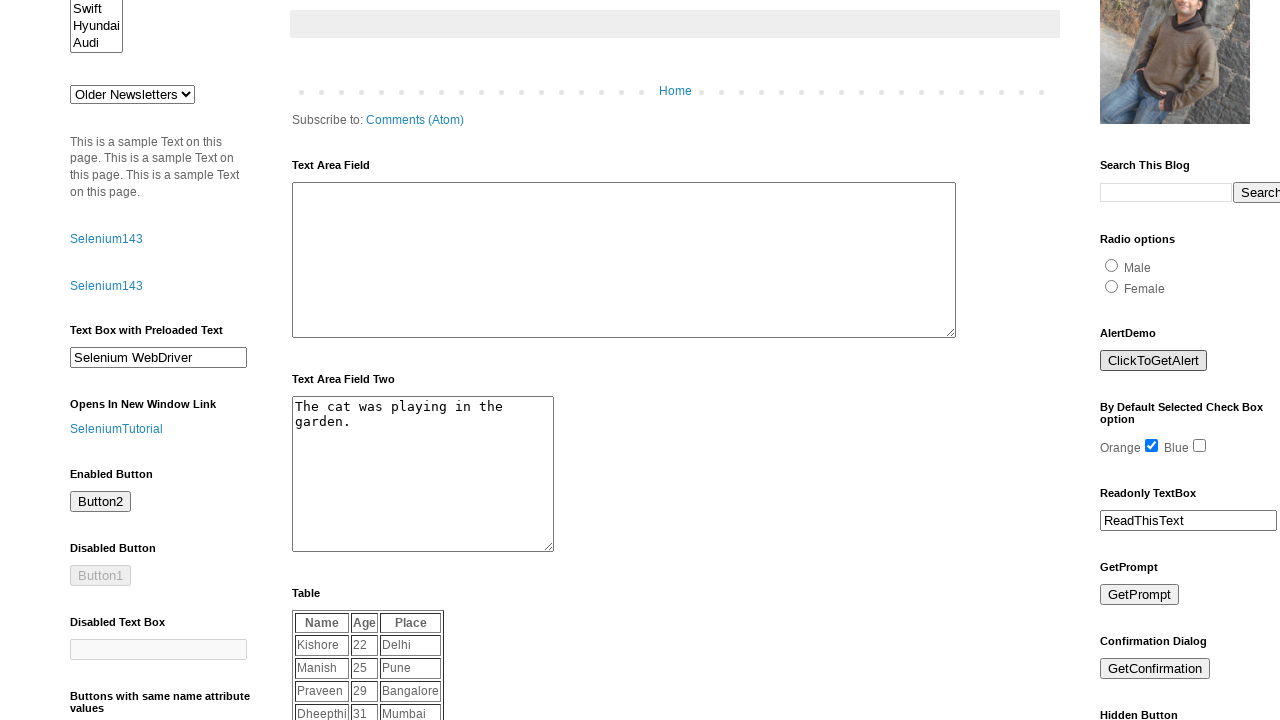